Tests checkbox handling by selecting first three checkboxes, then unselecting all selected checkboxes

Starting URL: https://testautomationpractice.blogspot.com/

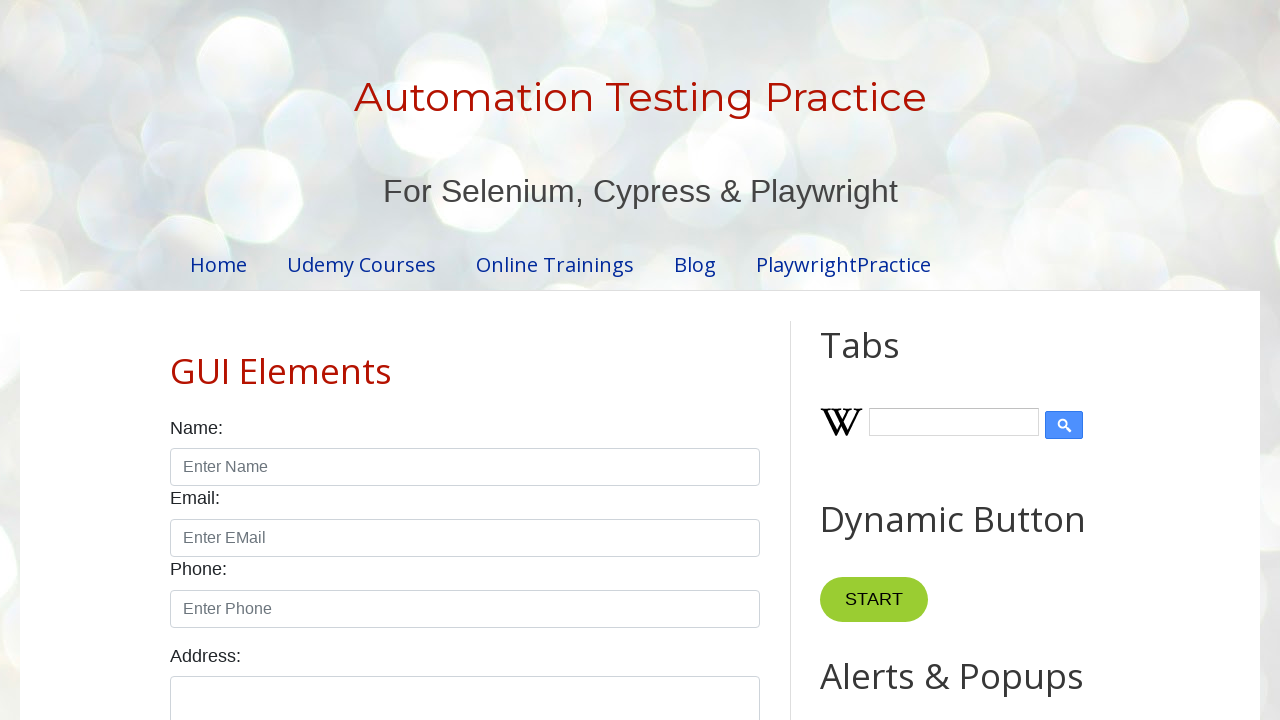

Located all checkboxes with form-check-input class
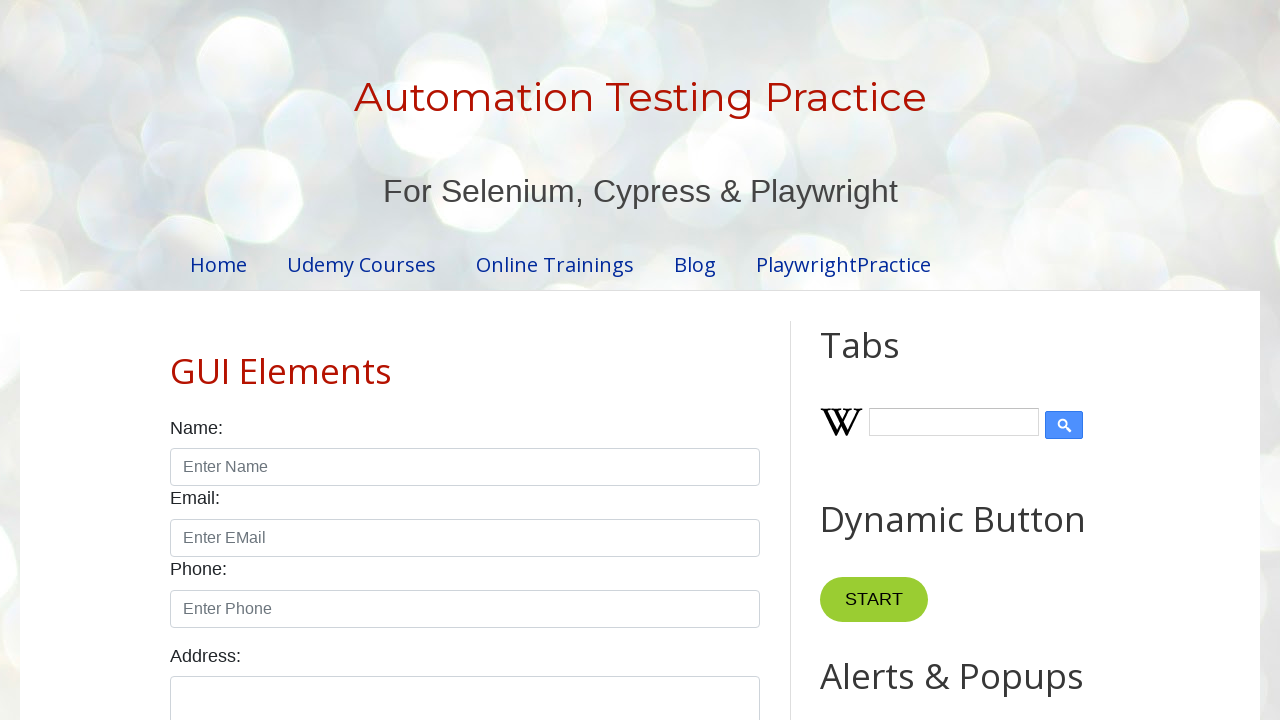

Clicked checkbox 1 to select it at (176, 360) on xpath=//input[@class='form-check-input' and @type='checkbox'] >> nth=0
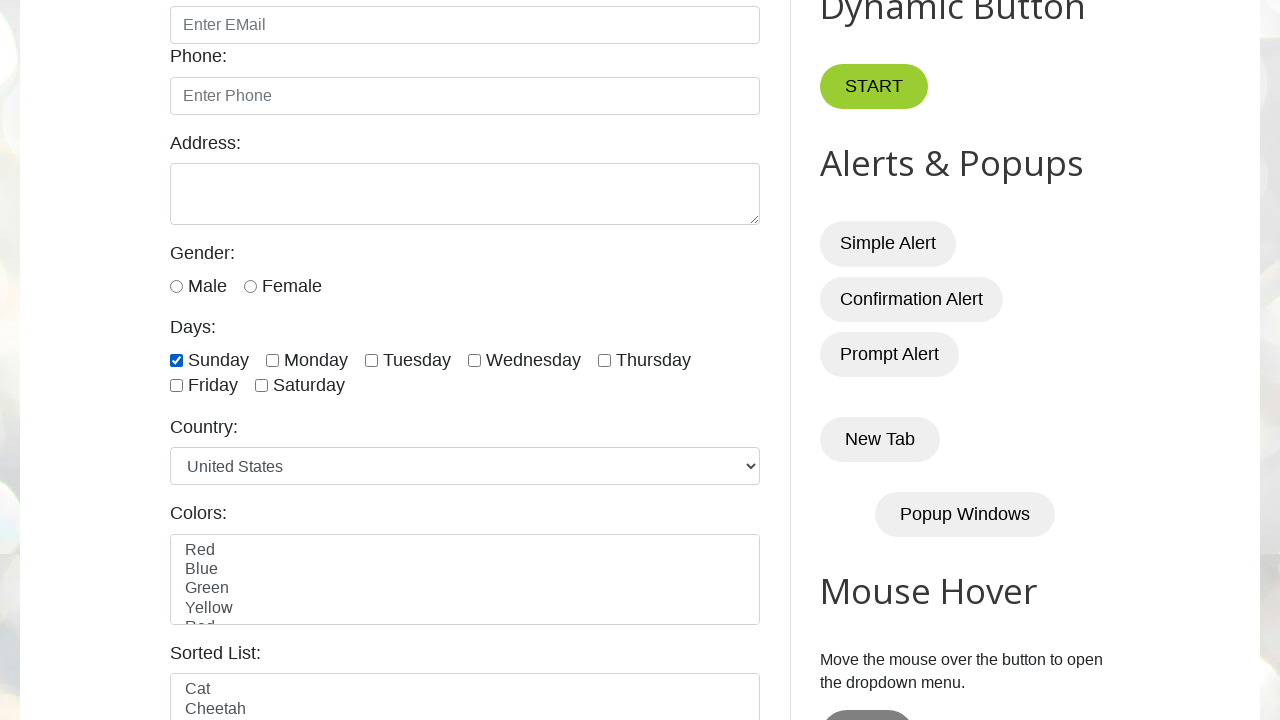

Clicked checkbox 2 to select it at (272, 360) on xpath=//input[@class='form-check-input' and @type='checkbox'] >> nth=1
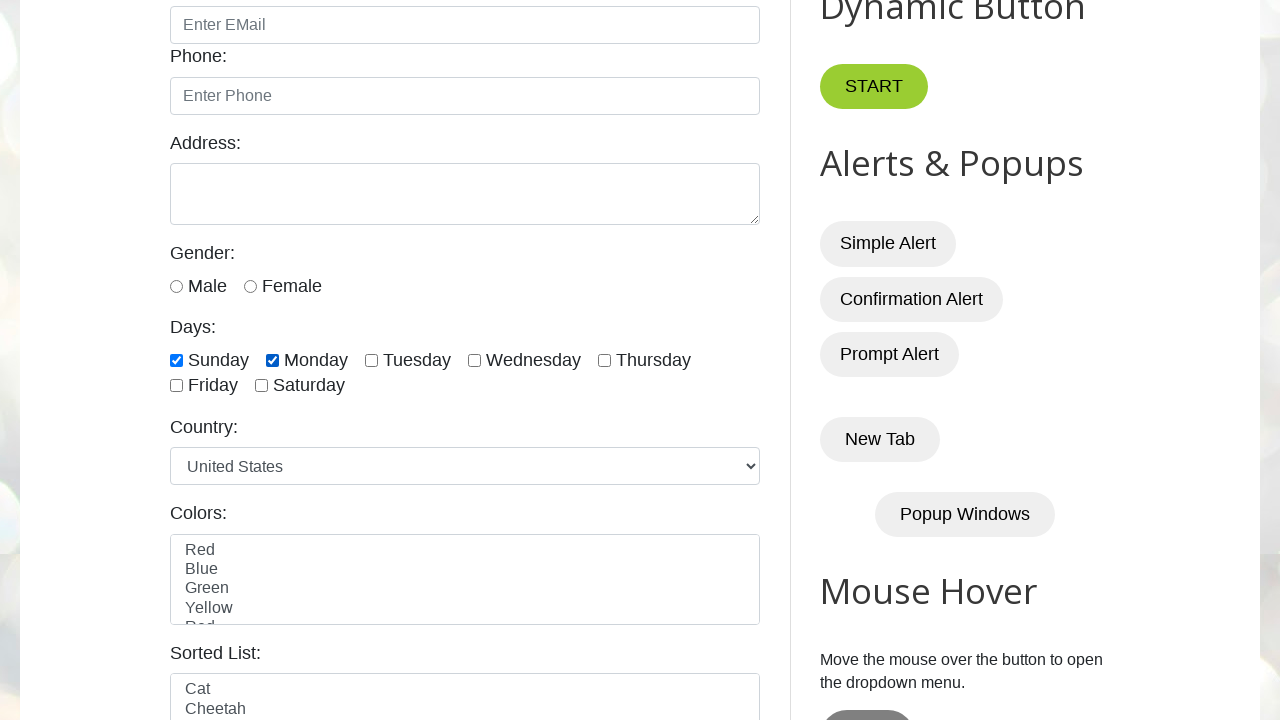

Clicked checkbox 3 to select it at (372, 360) on xpath=//input[@class='form-check-input' and @type='checkbox'] >> nth=2
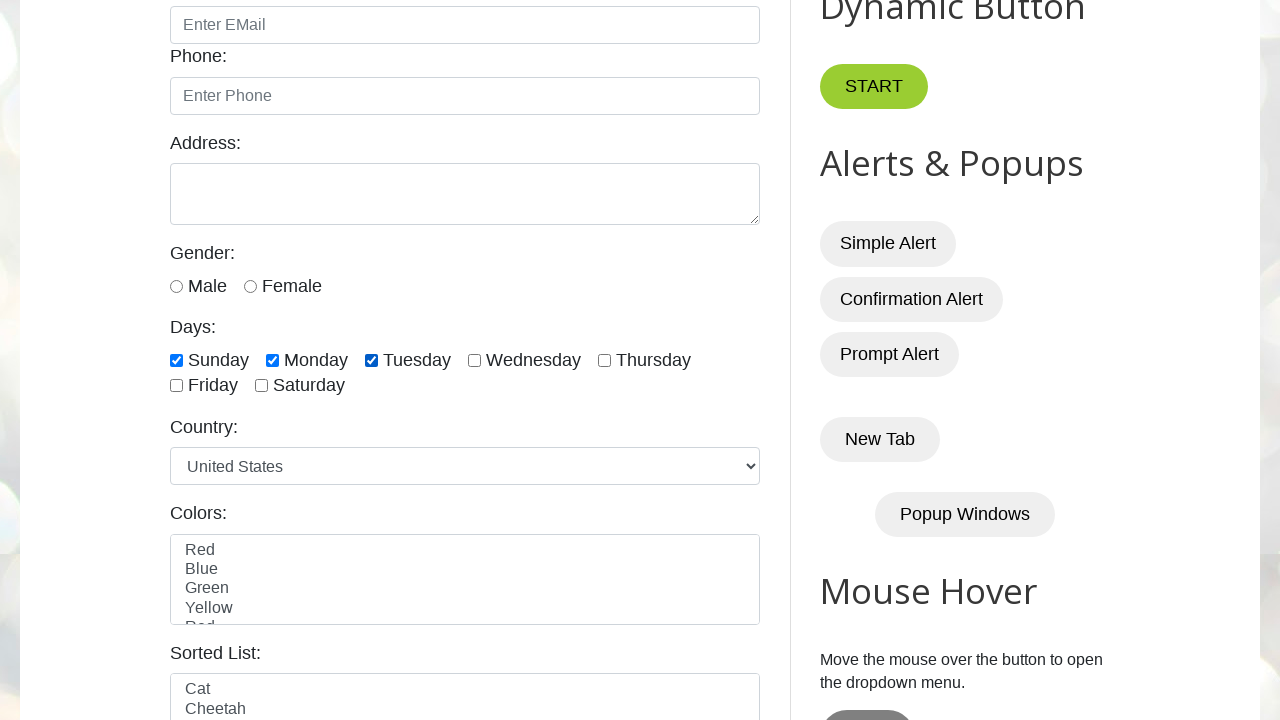

Waited 5 seconds before unselecting checkboxes
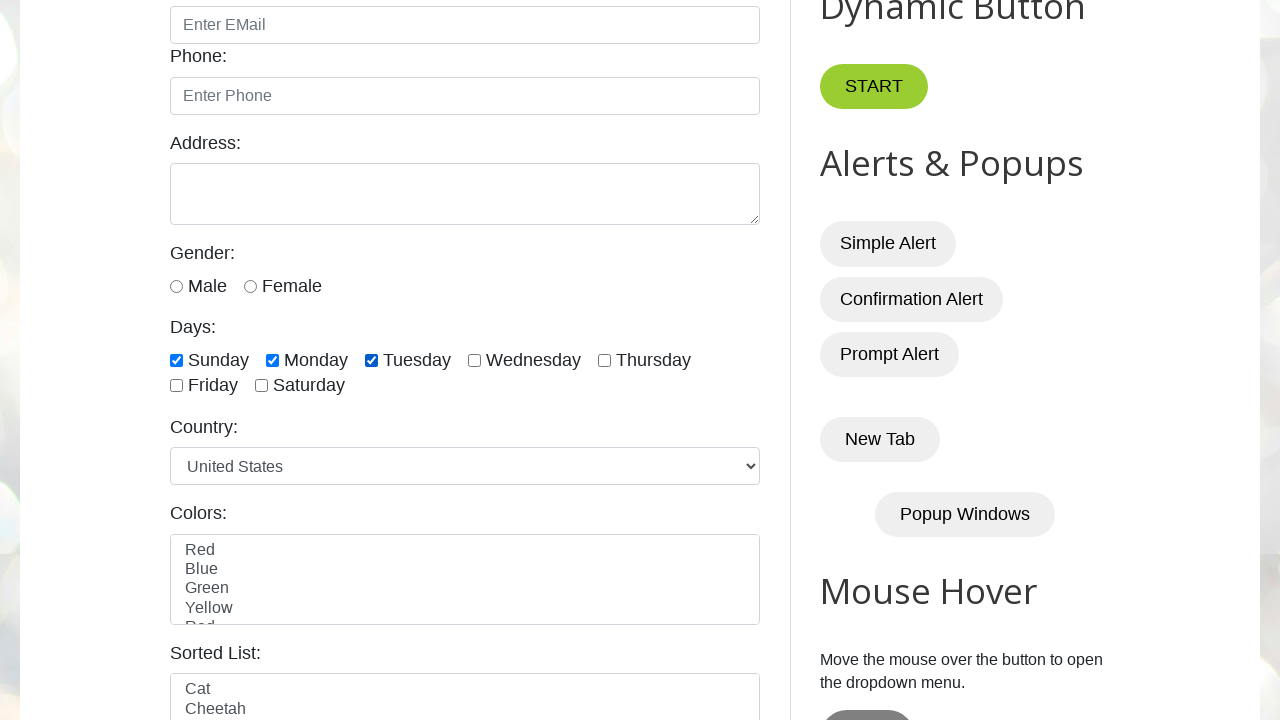

Retrieved total count of 7 checkboxes
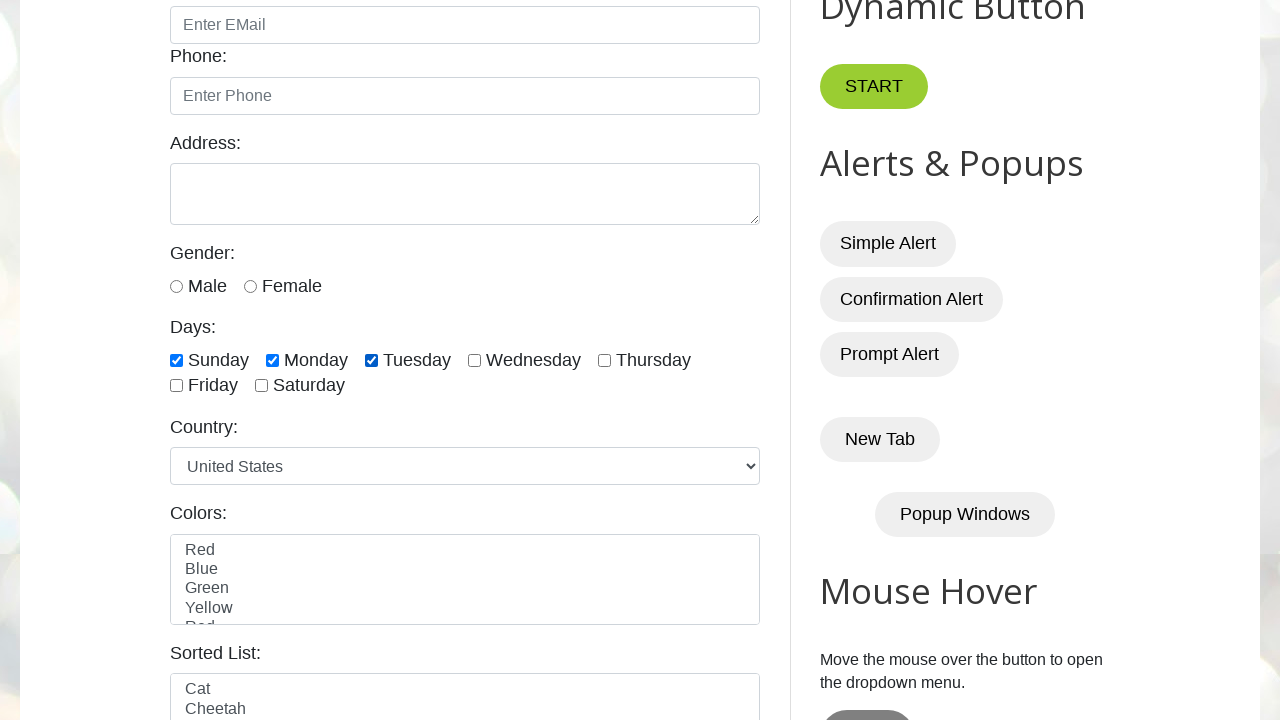

Unchecked checkbox 1 at (176, 360) on xpath=//input[@class='form-check-input' and @type='checkbox'] >> nth=0
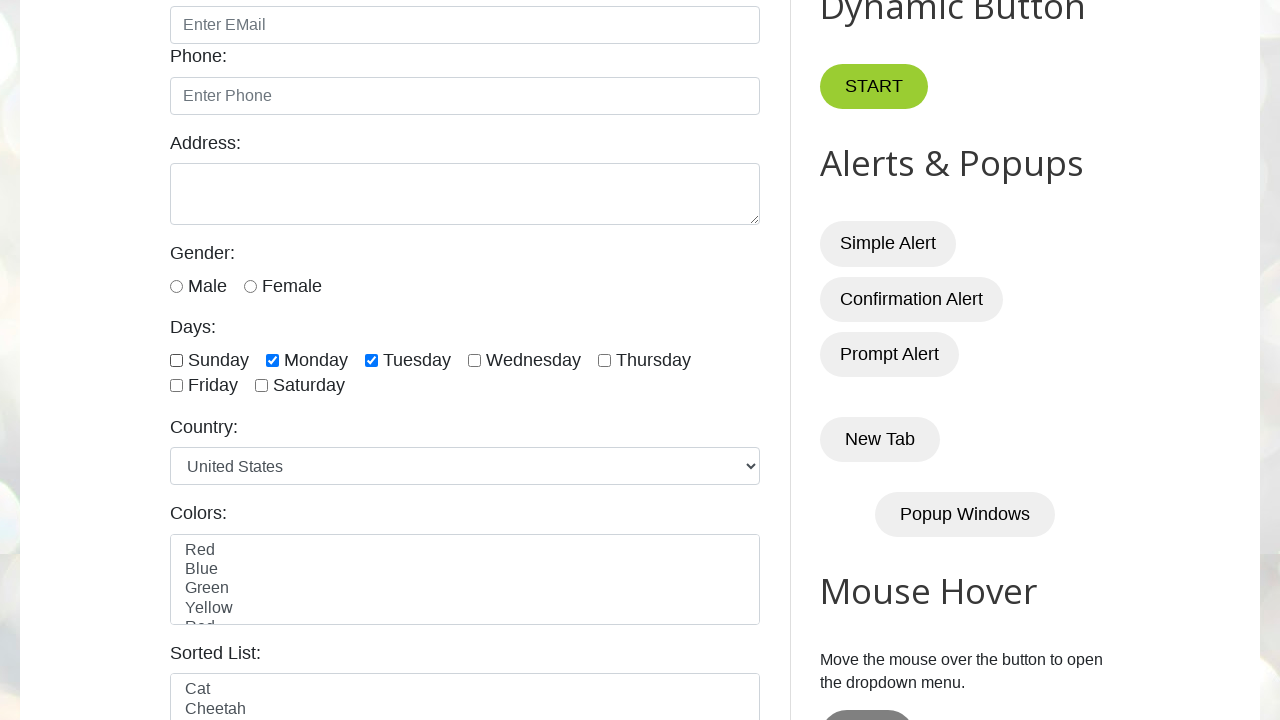

Unchecked checkbox 2 at (272, 360) on xpath=//input[@class='form-check-input' and @type='checkbox'] >> nth=1
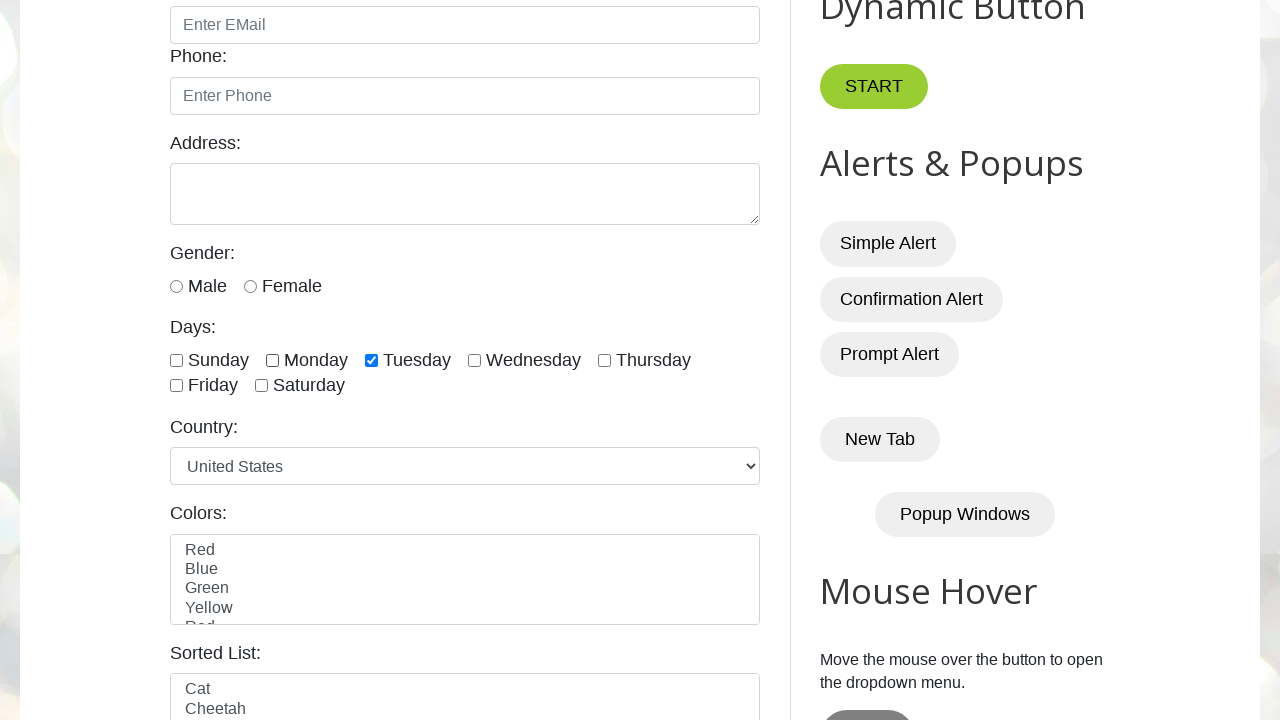

Unchecked checkbox 3 at (372, 360) on xpath=//input[@class='form-check-input' and @type='checkbox'] >> nth=2
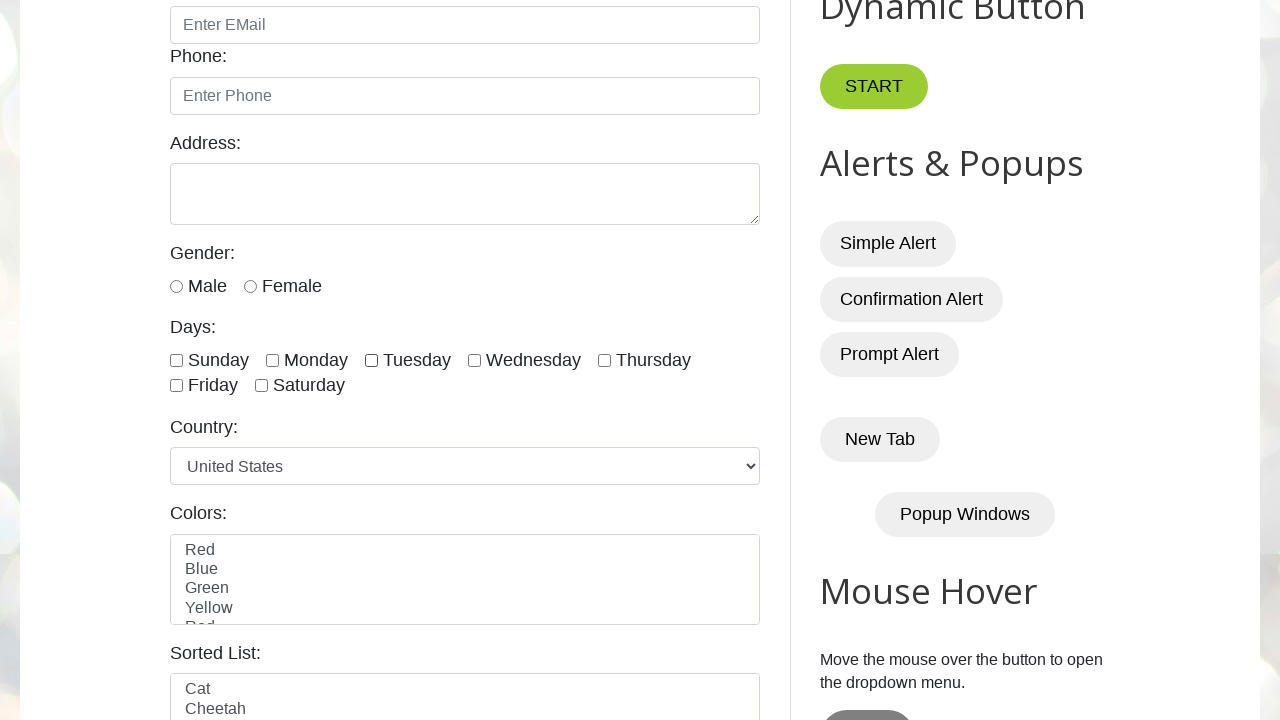

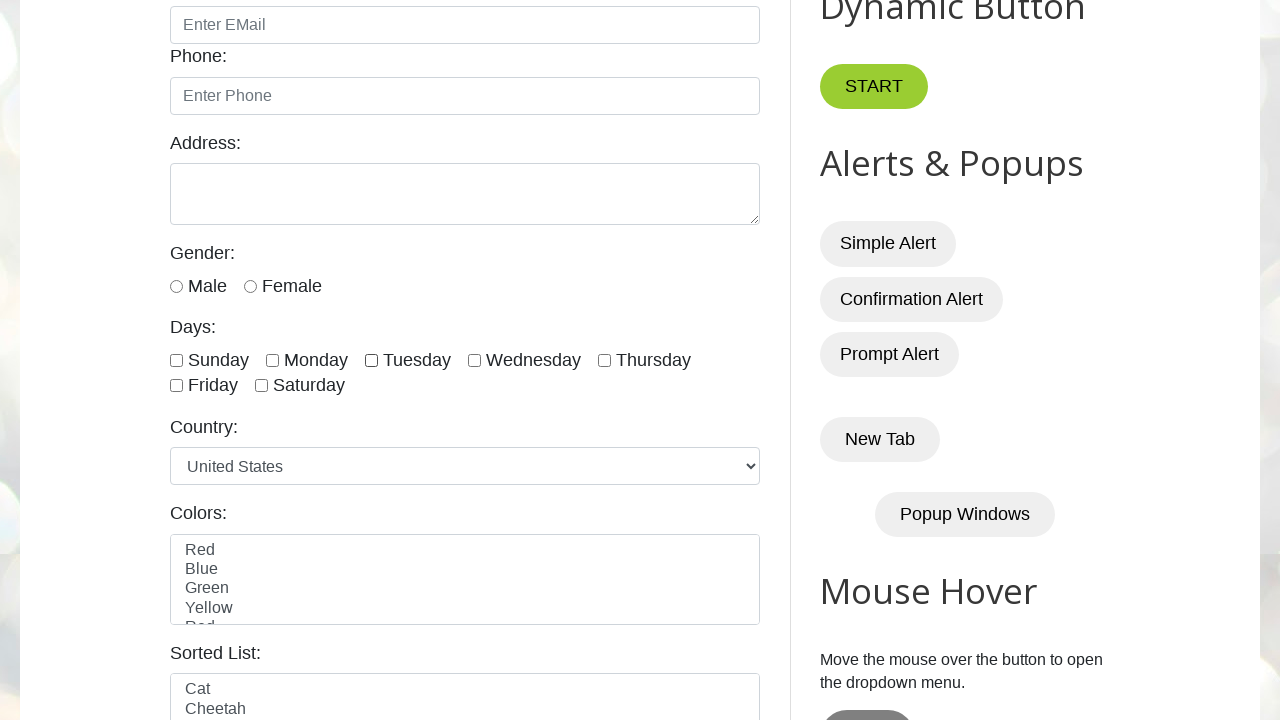